Tests selecting the Honda radio button on a practice form and verifies it becomes selected

Starting URL: https://www.letskodeit.com/practice

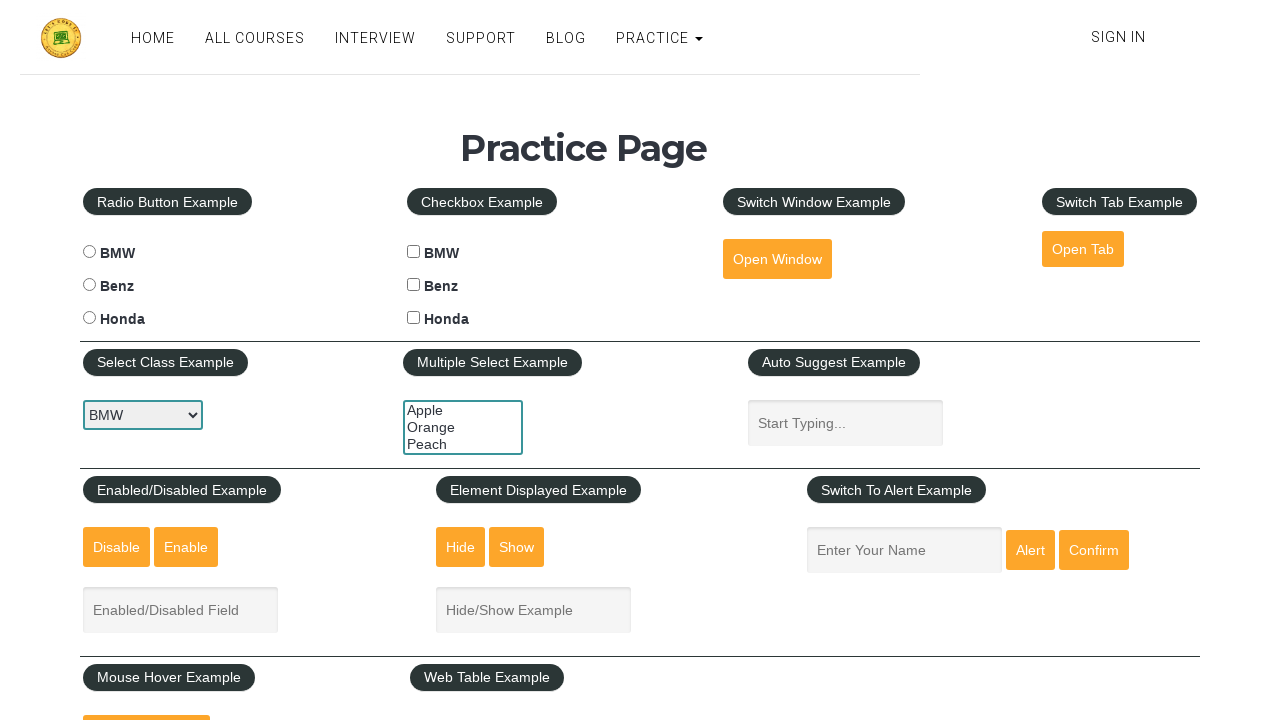

Clicked Honda radio button at (89, 318) on #hondaradio
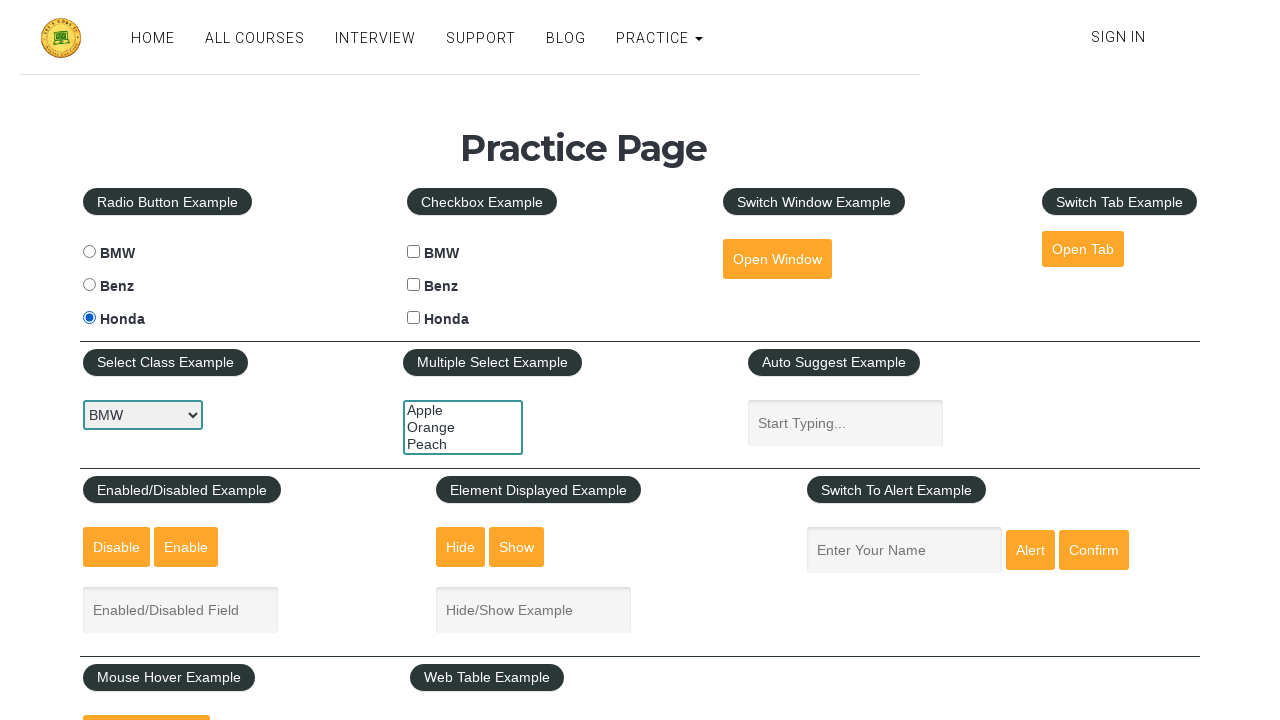

Verified Honda radio button is selected
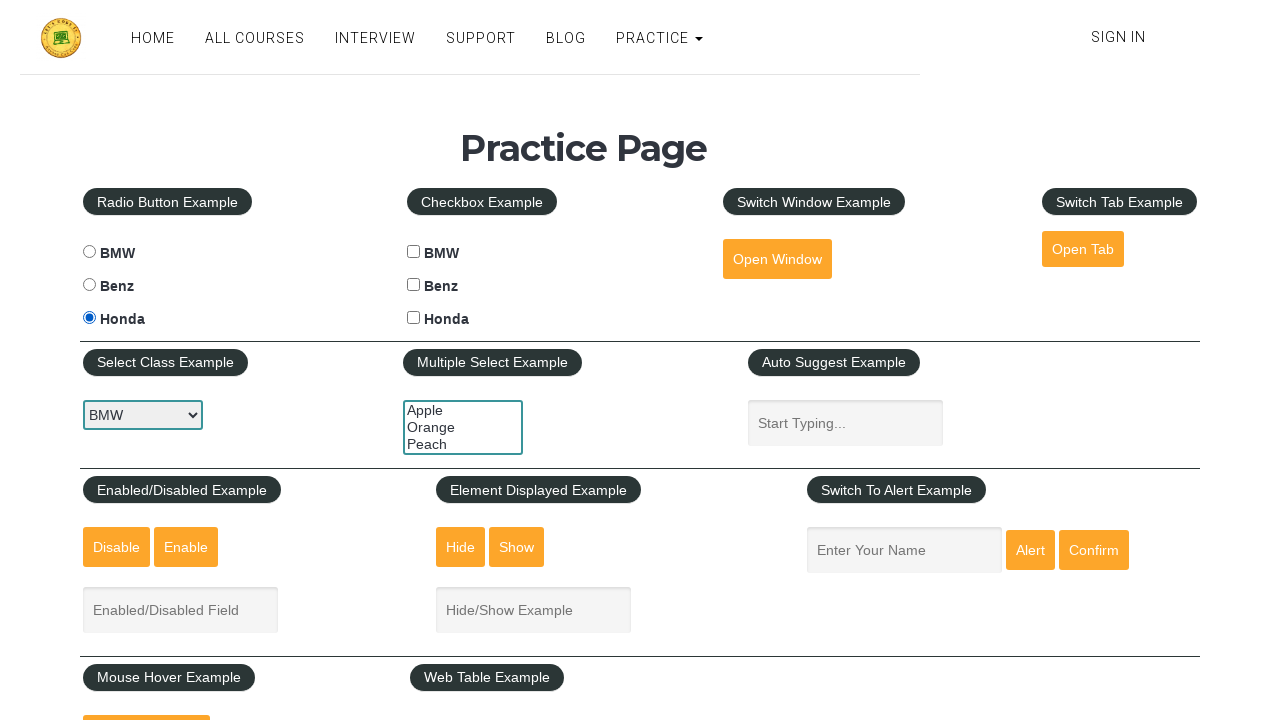

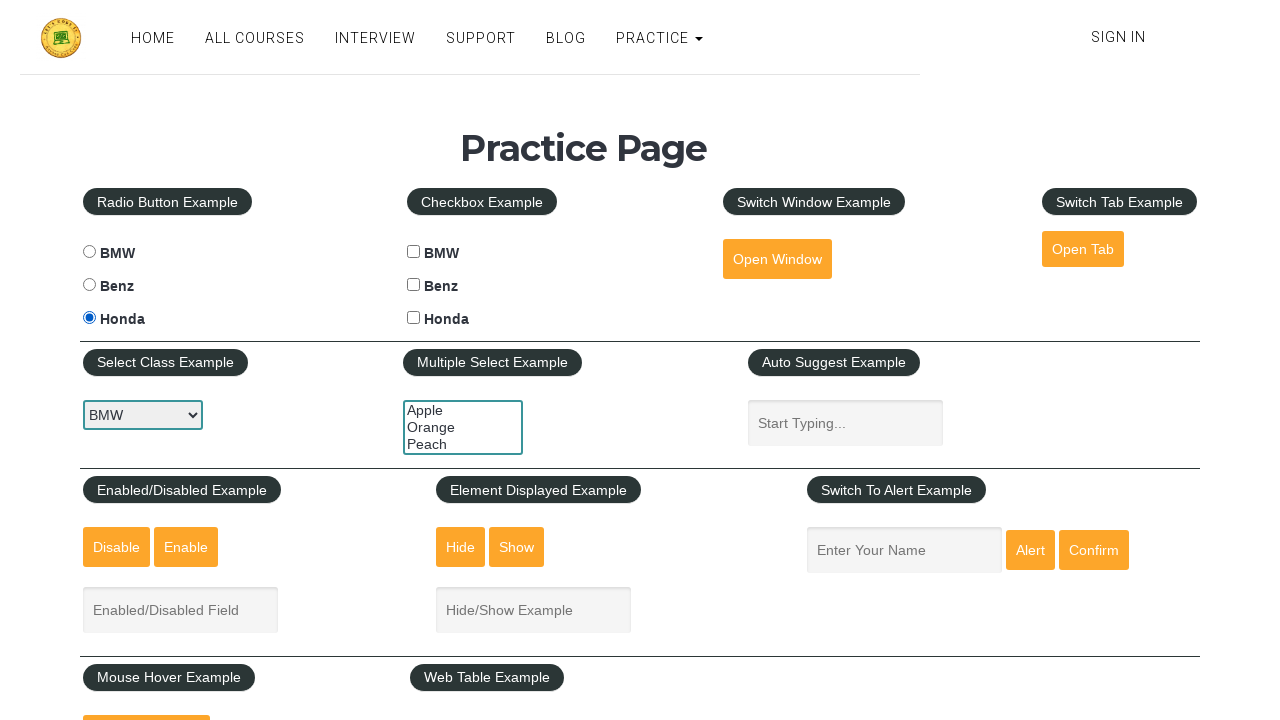